Opens the TutorialsNinja demo e-commerce site and performs window maximize and minimize operations

Starting URL: https://tutorialsninja.com/demo/

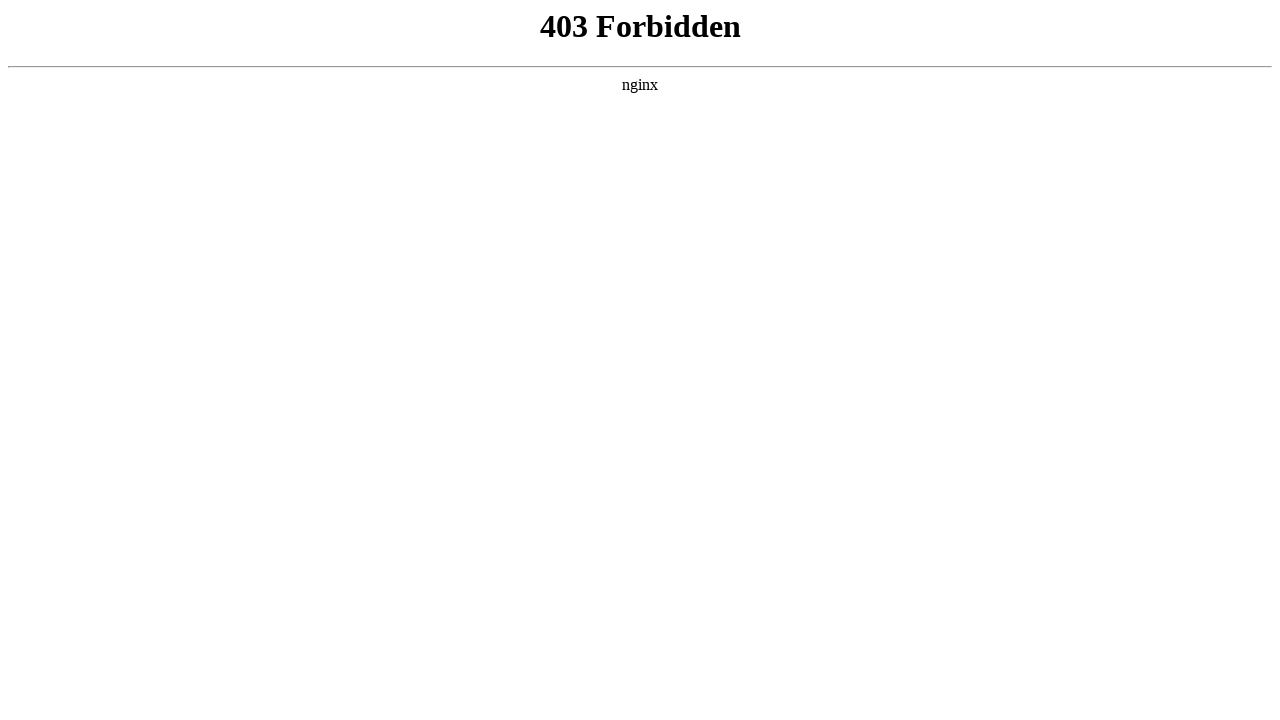

Maximized browser window to 1920x1080
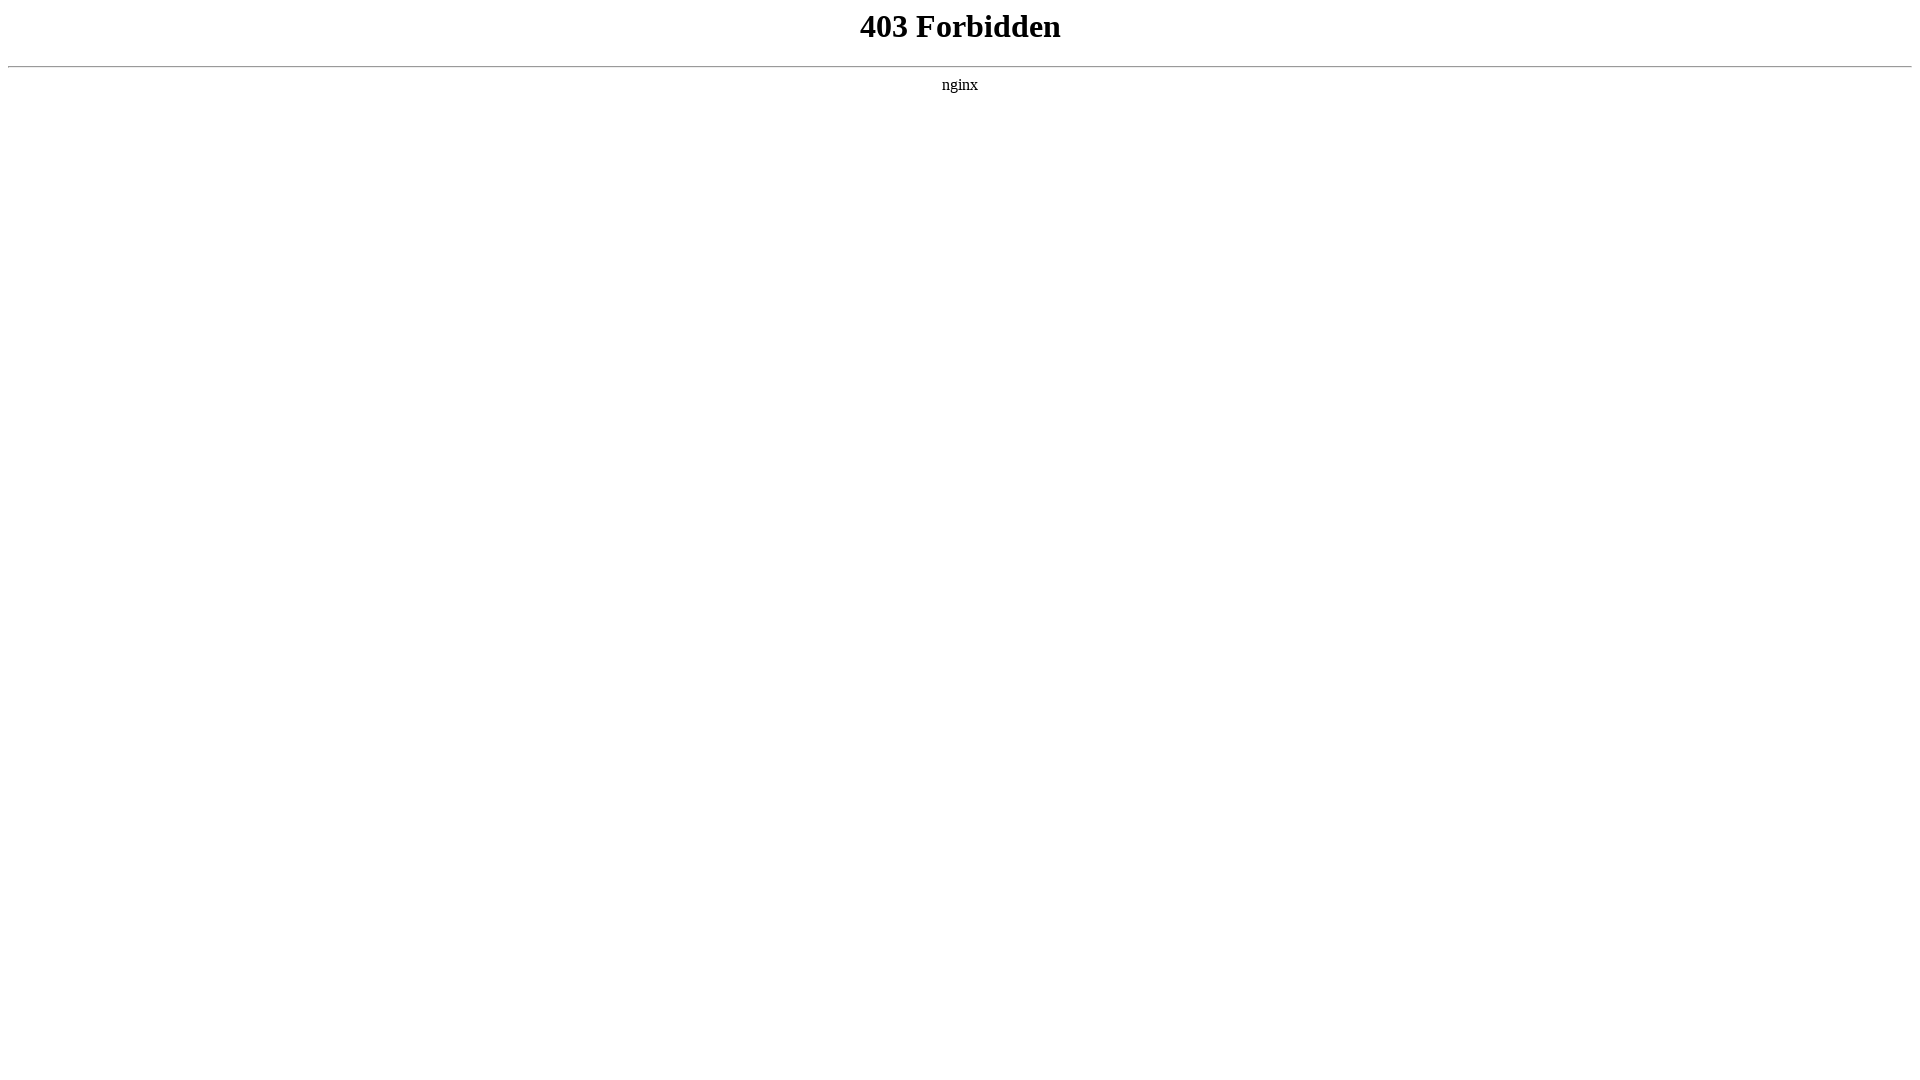

Page loaded (domcontentloaded state reached)
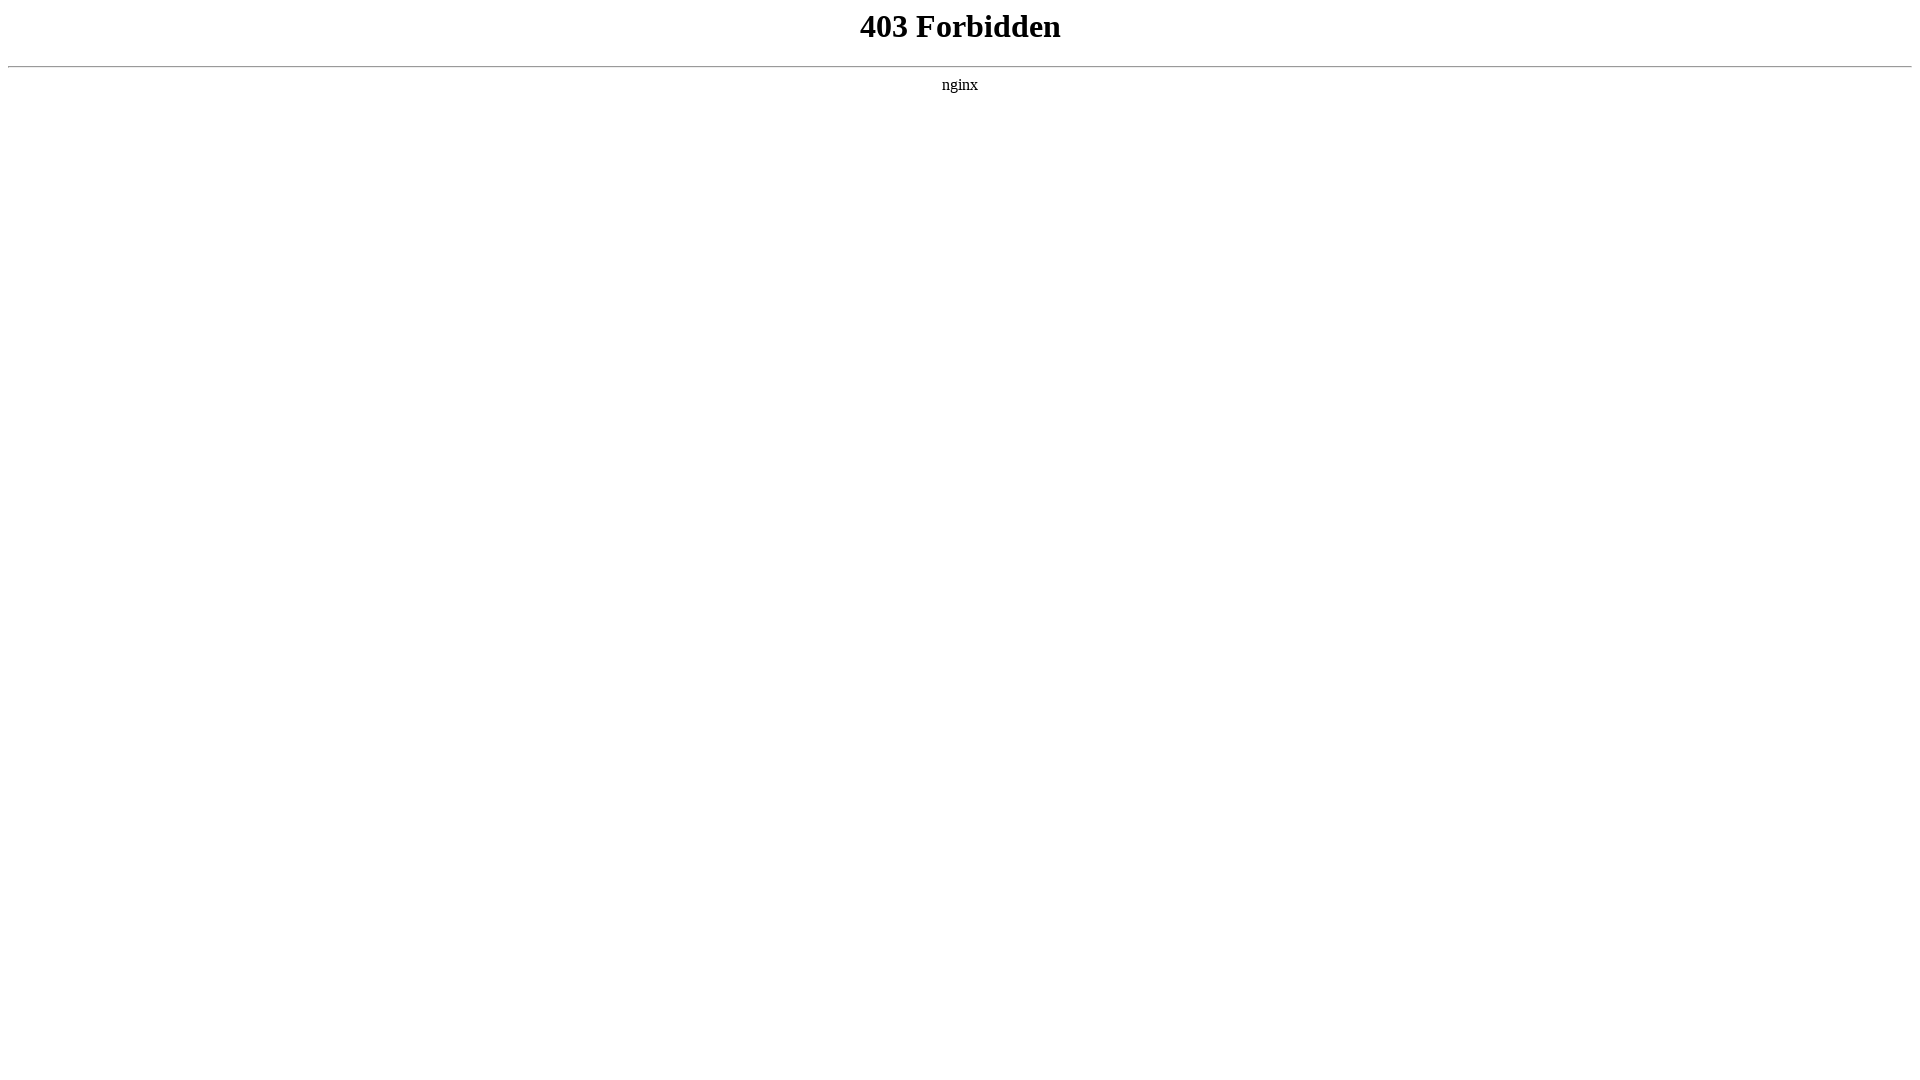

Minimized browser window to 800x600
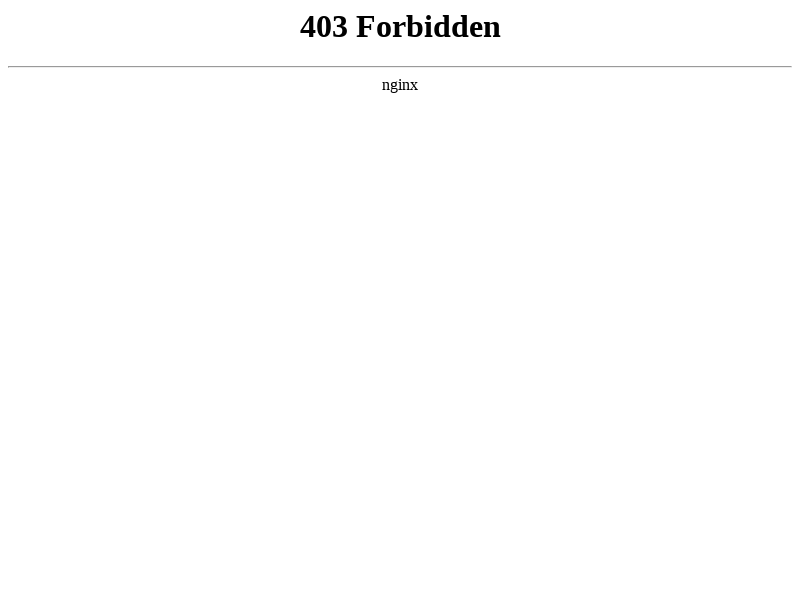

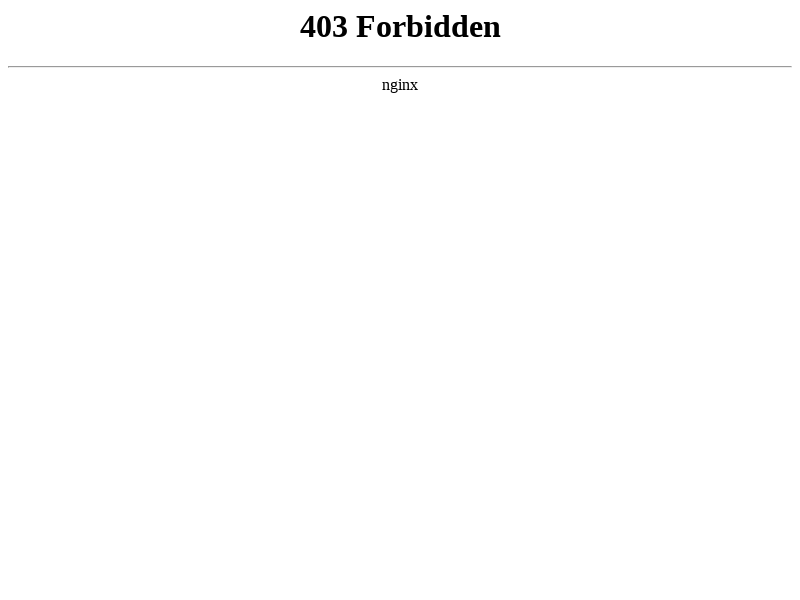